Tests navigation on saby.ru website by scrolling to a news section element and clicking on it to verify the news link functionality.

Starting URL: https://saby.ru/

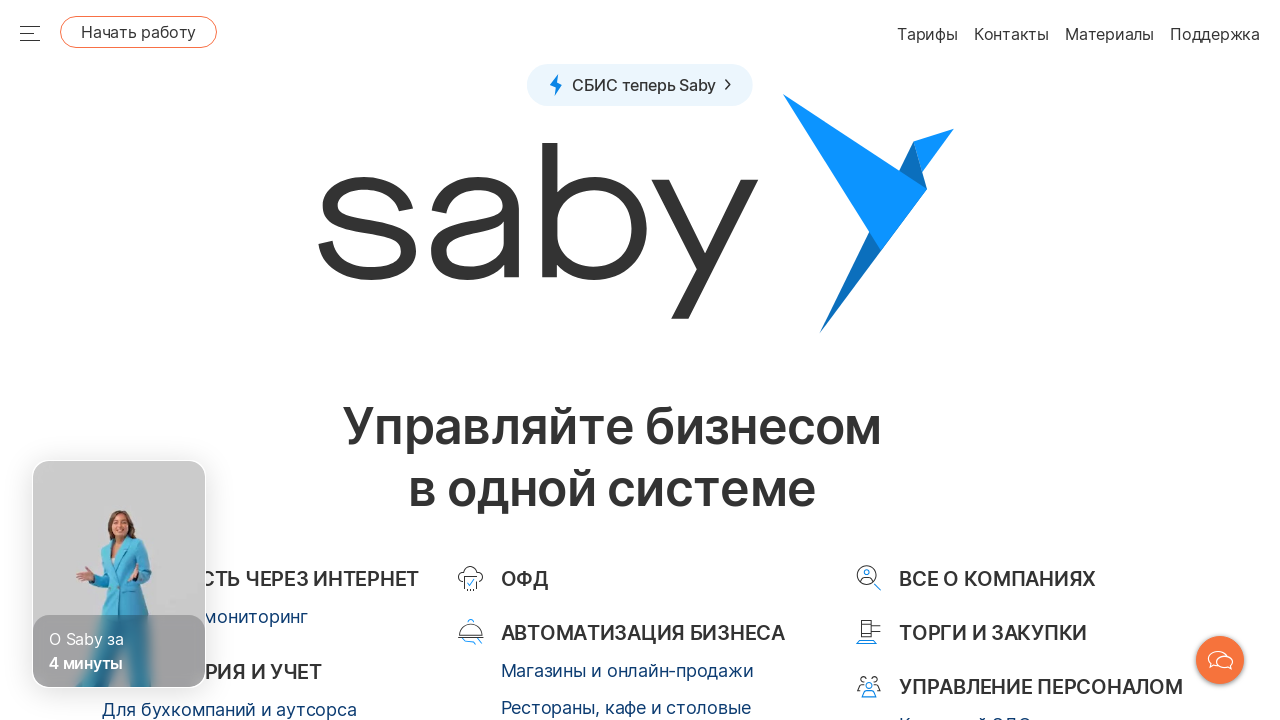

Verified that saby.ru homepage loaded correctly
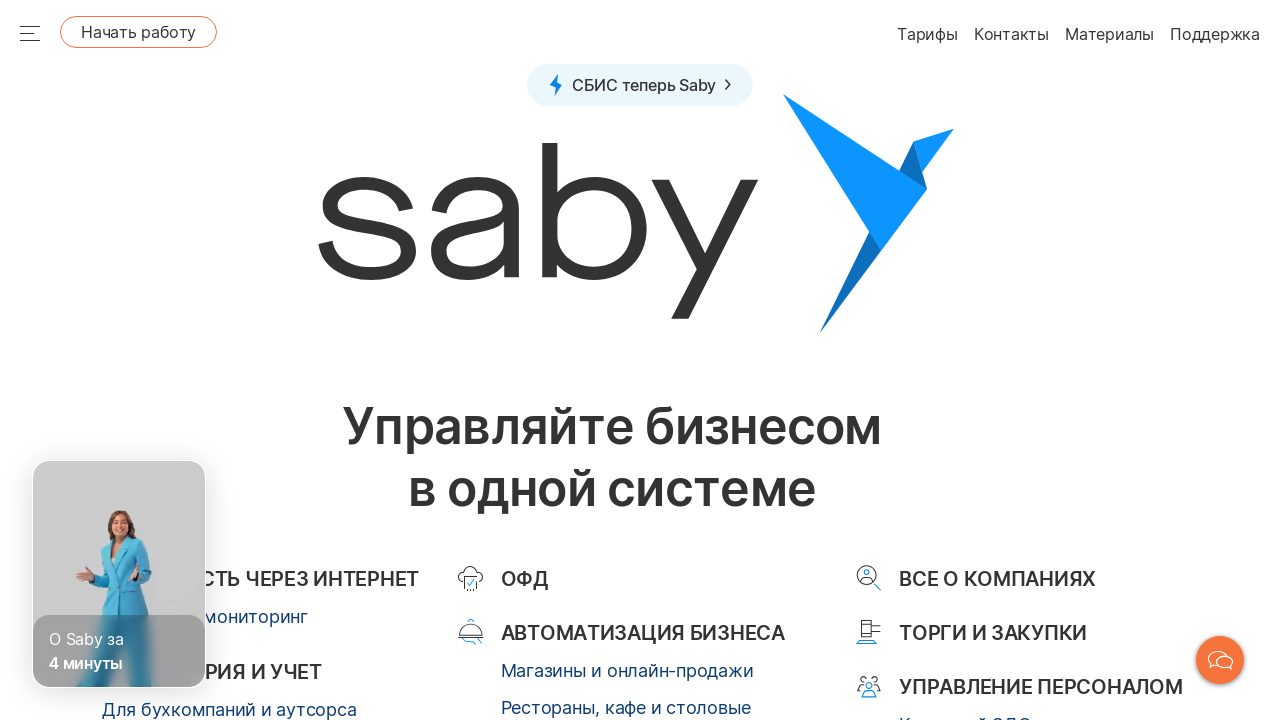

Located and waited for news section element to be visible
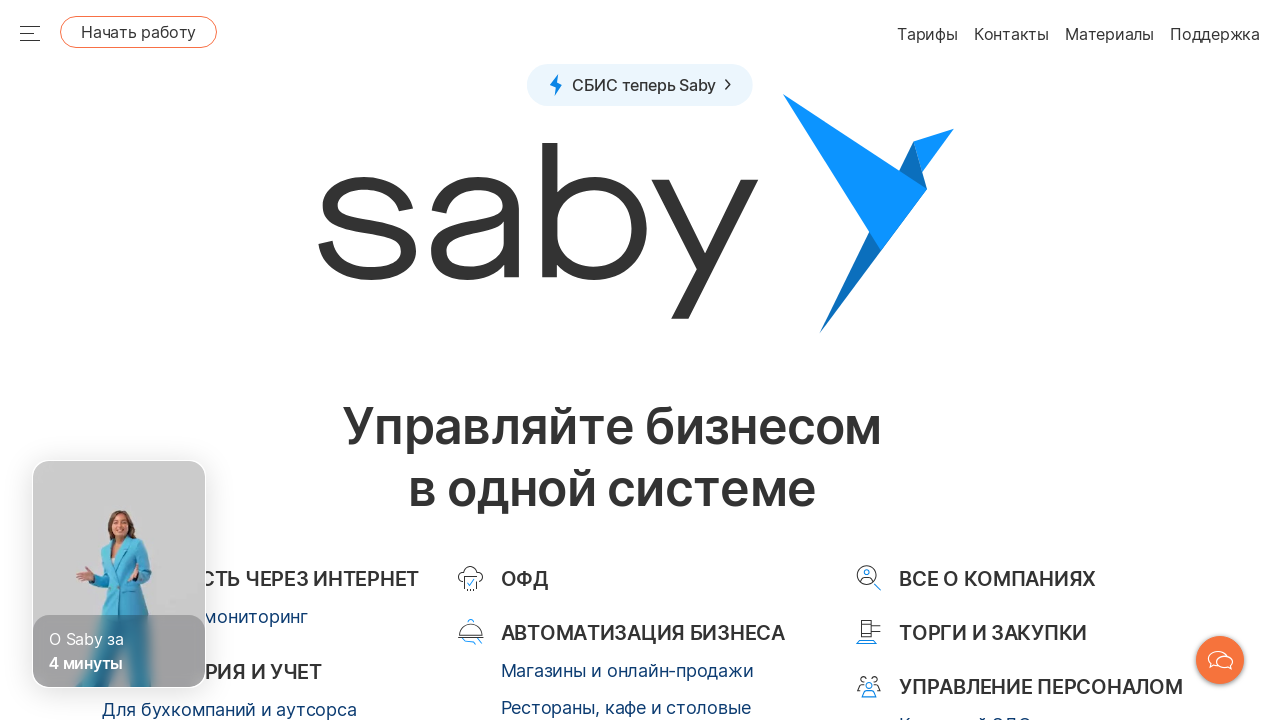

Scrolled news element into view
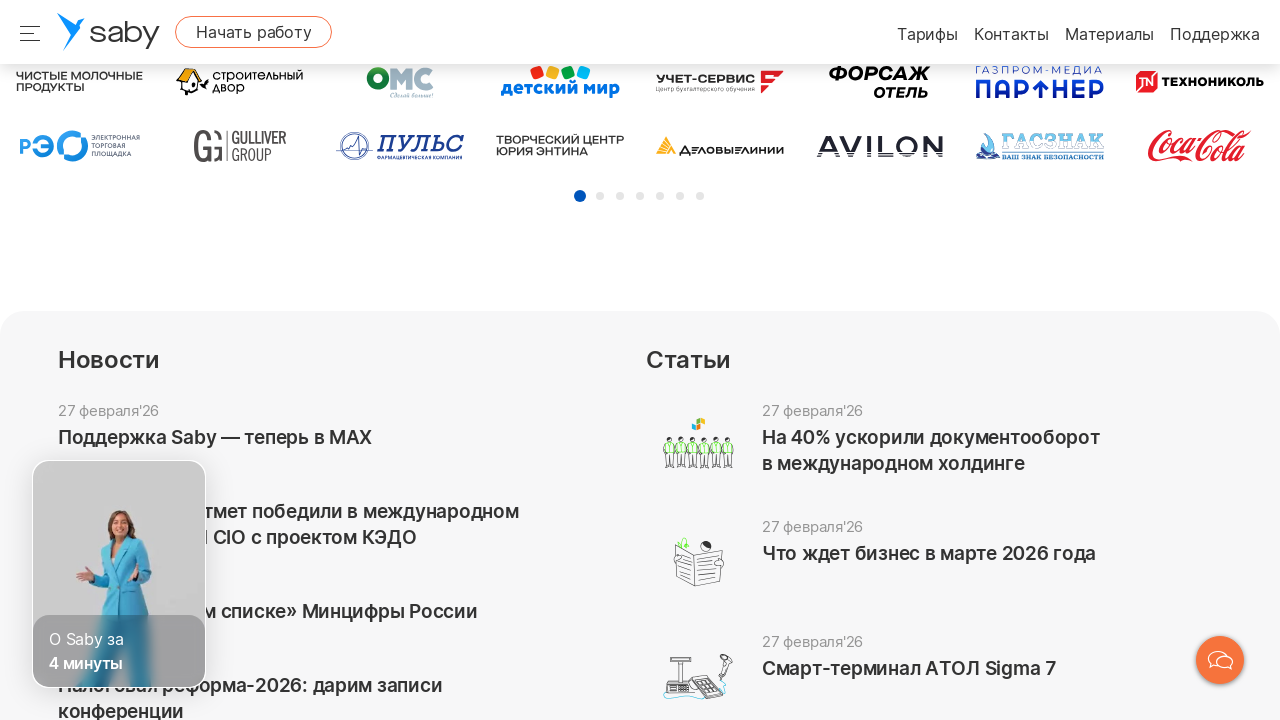

Clicked on the news item to navigate to news link at (109, 360) on .sbisru-h5.sbisru-Main-news
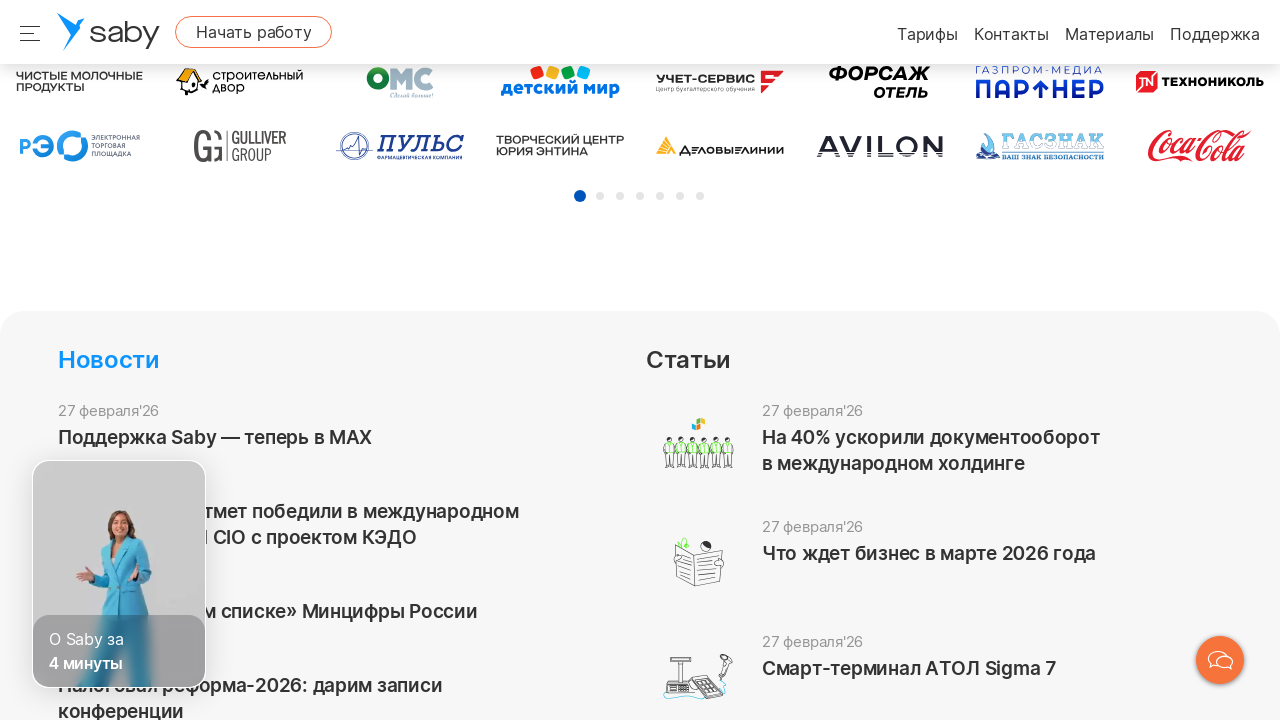

Waited for page navigation to complete and network to idle
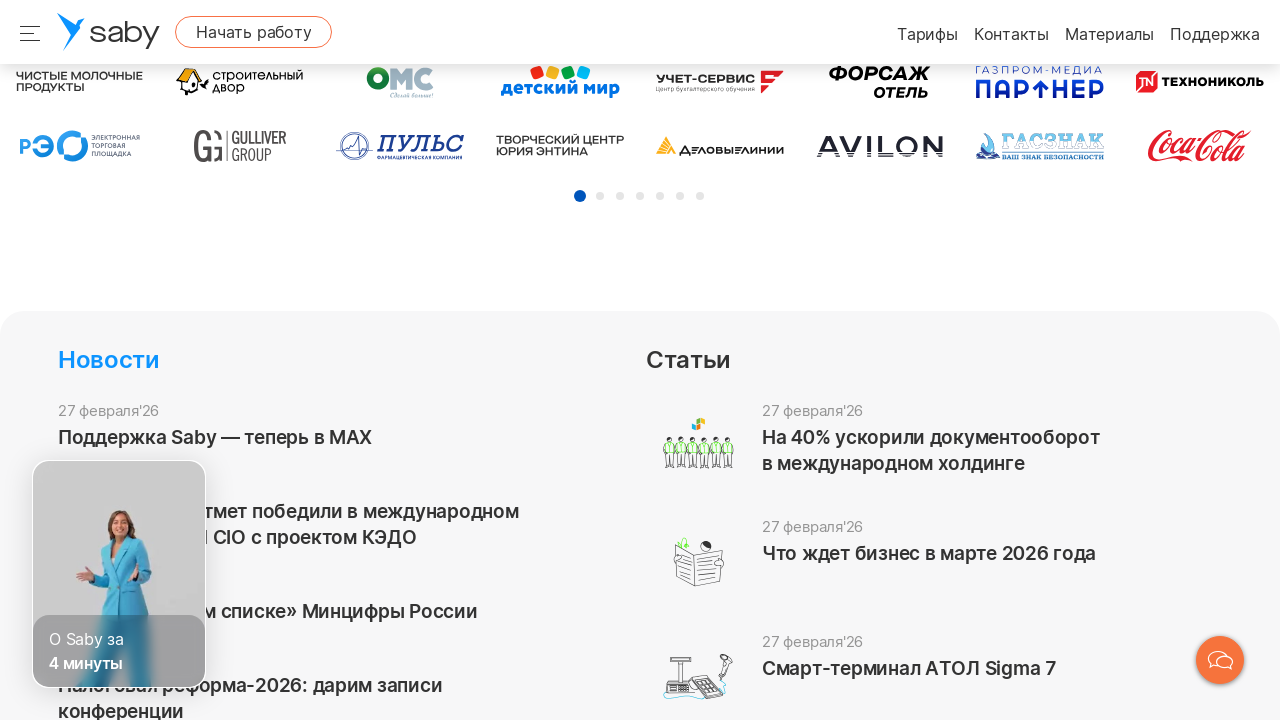

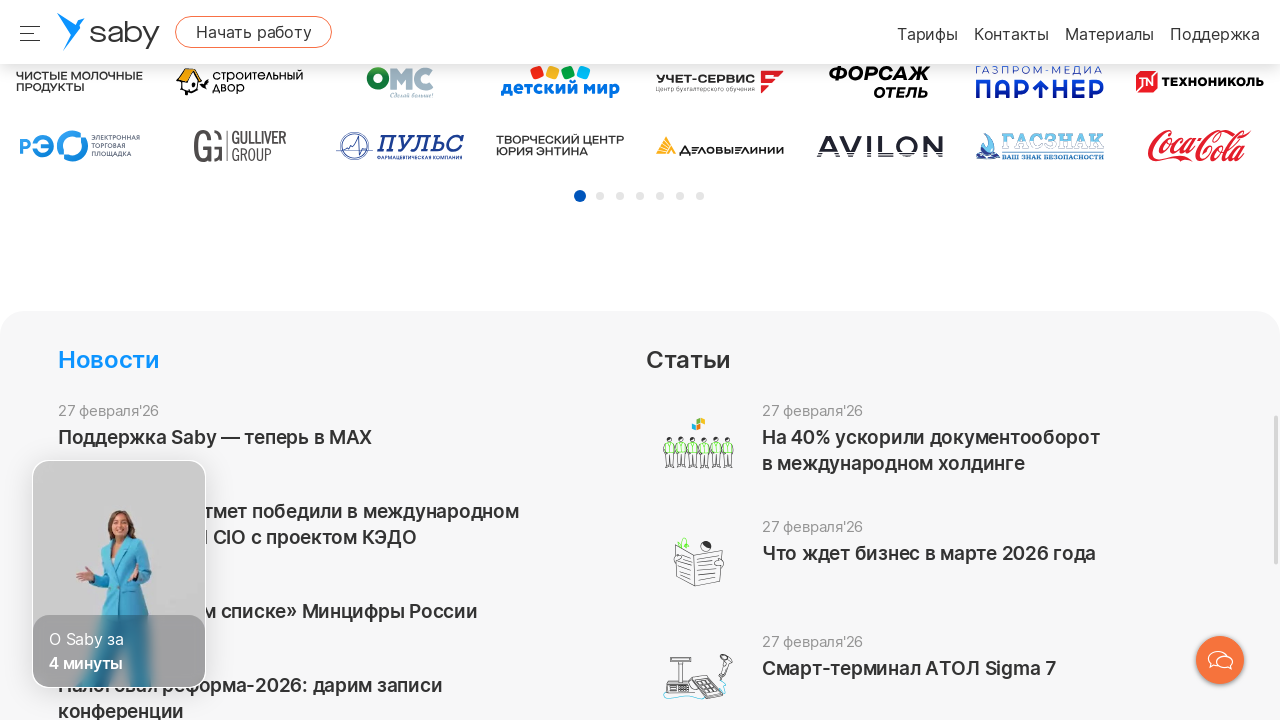